Verifies that bus listings or bus-related content is displayed on the page

Starting URL: https://www.redbus.in

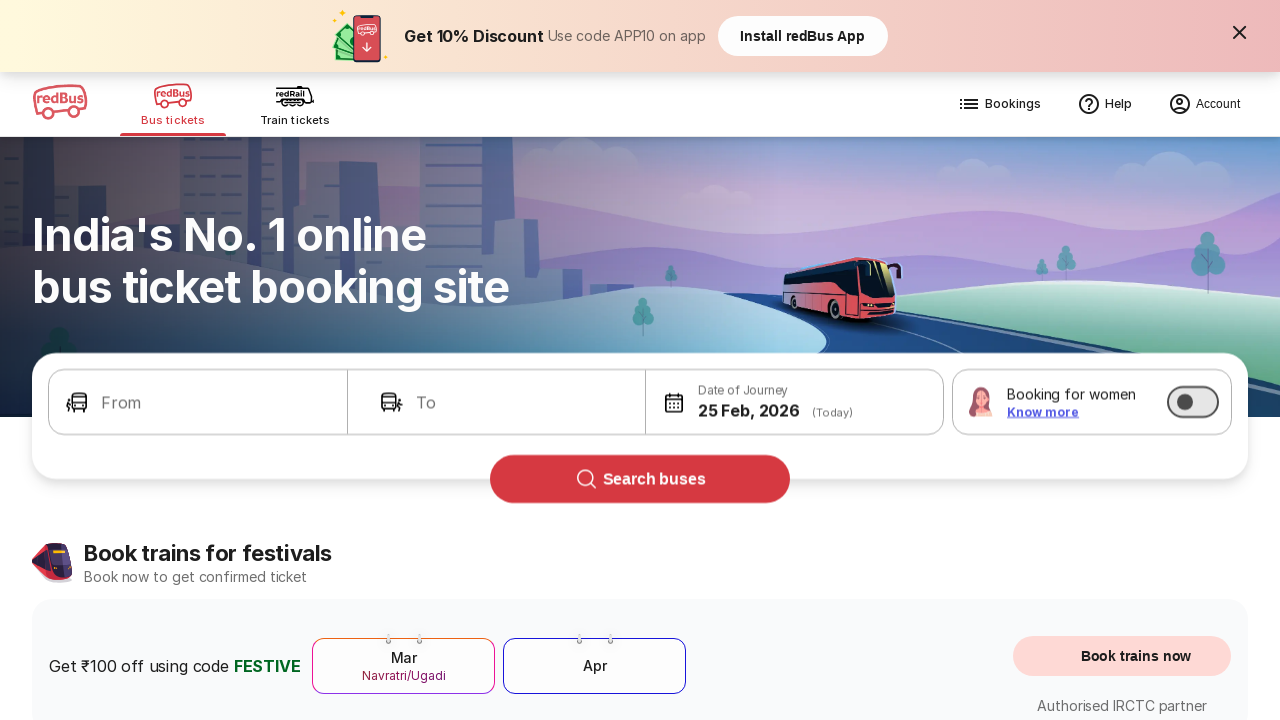

Navigated to https://www.redbus.in
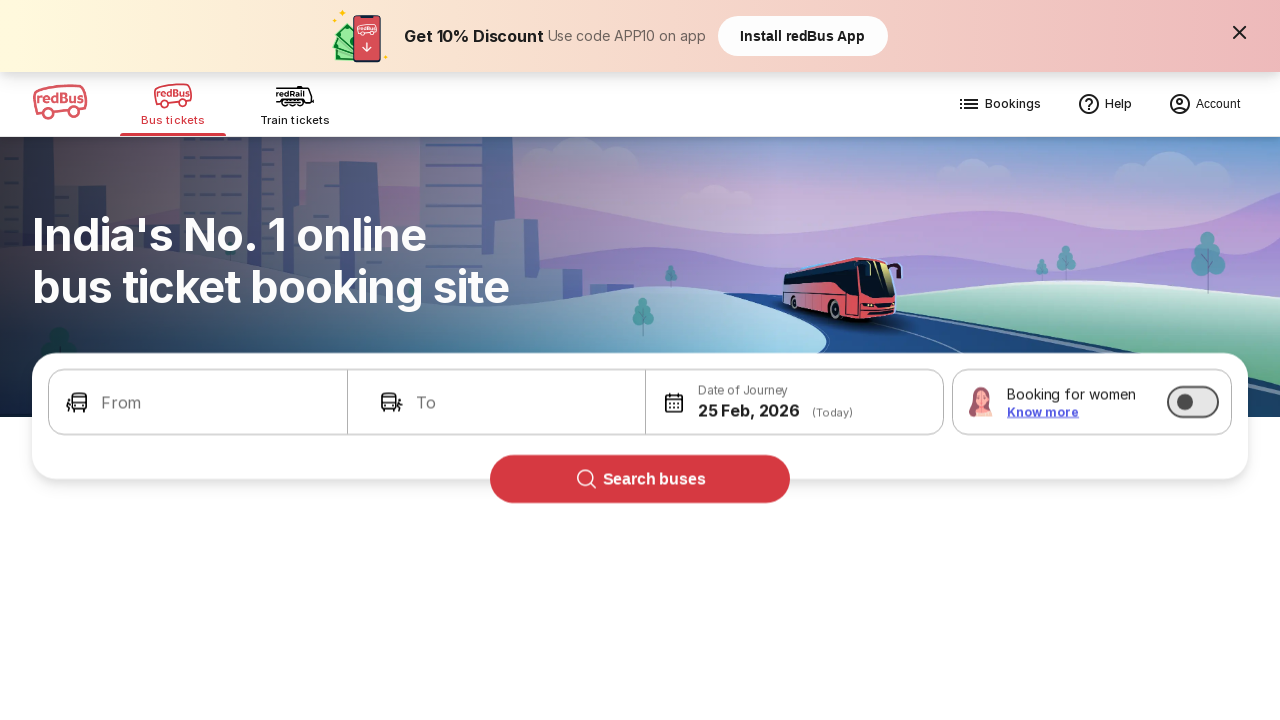

Bus listings with .bus-item class not found, checking page content
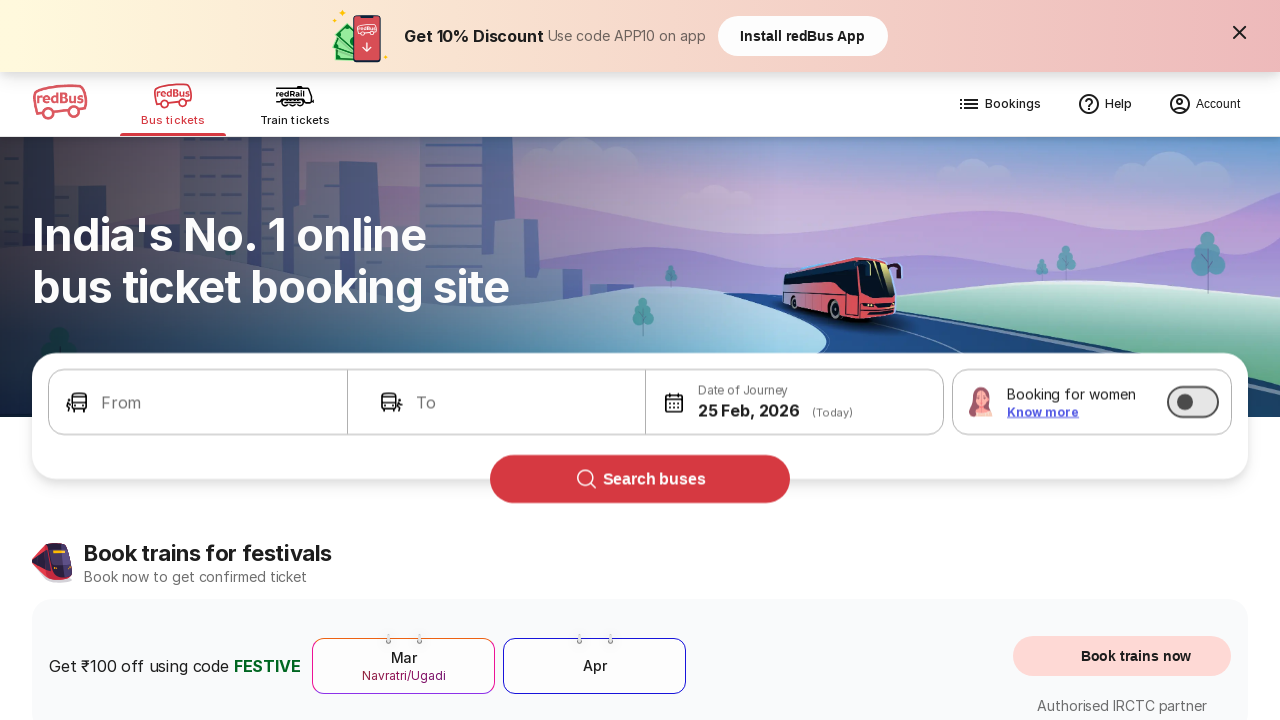

Verified bus-related or travel content exists on page
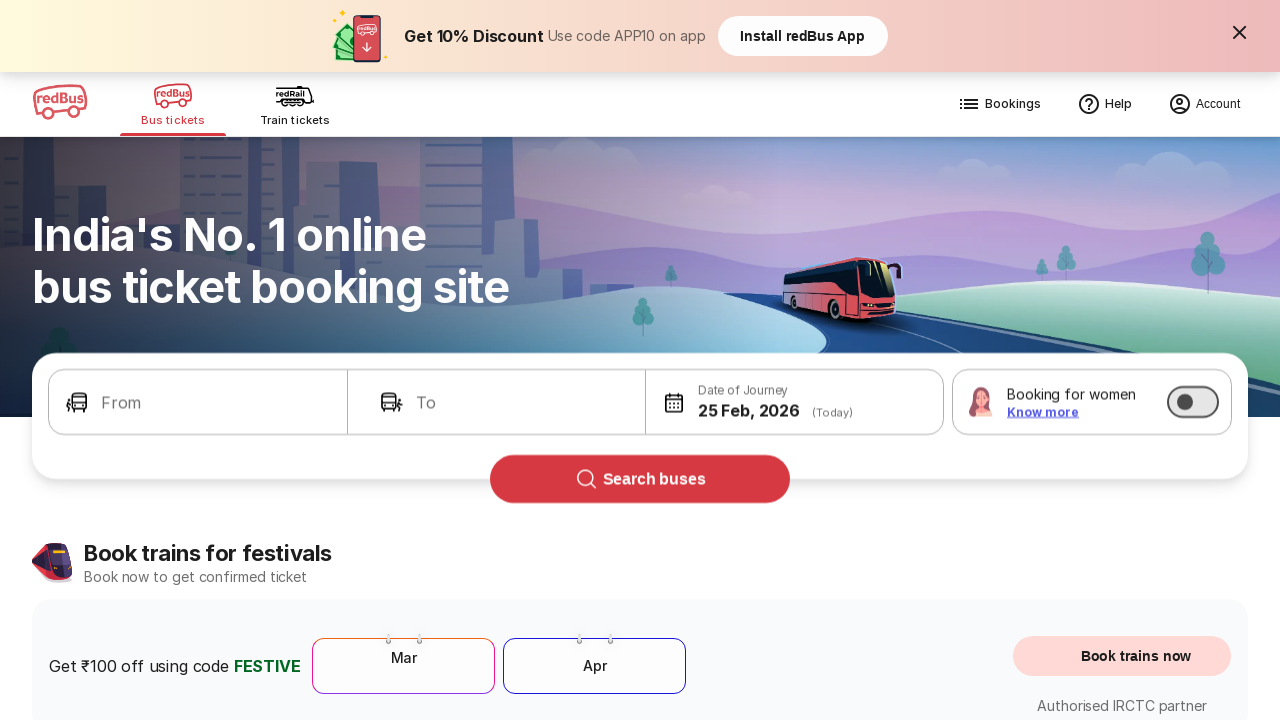

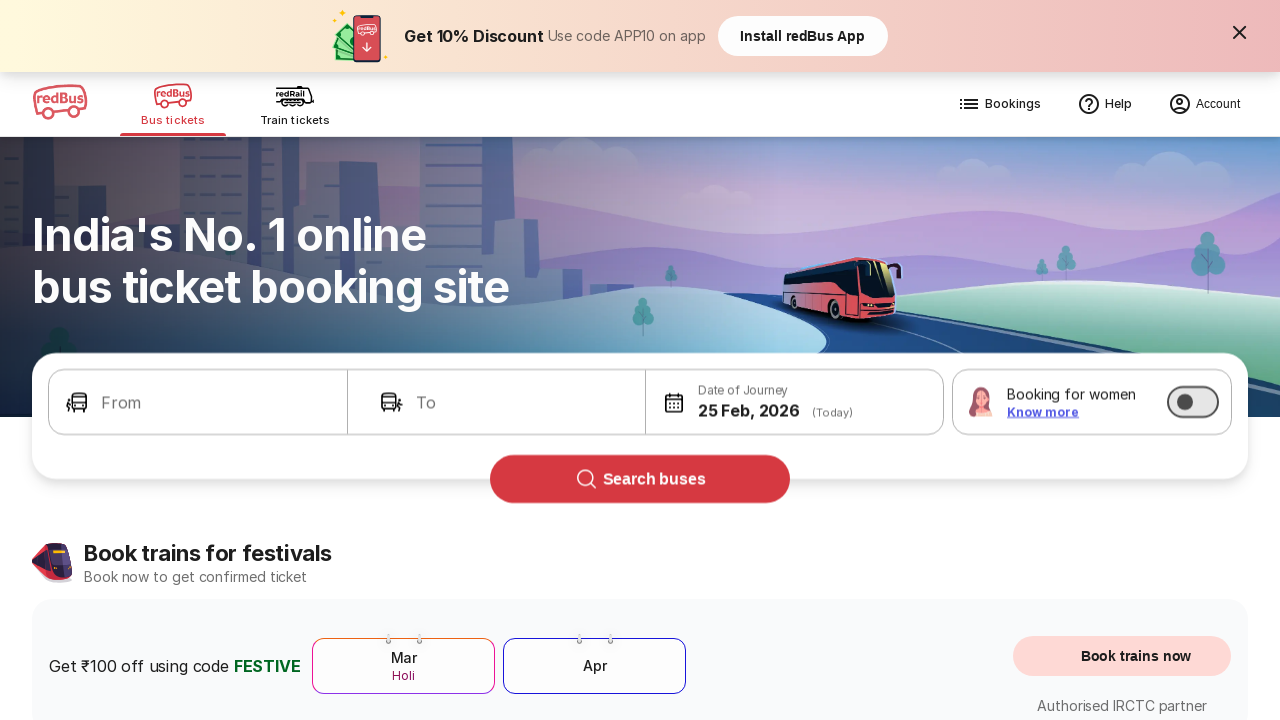